Tests the complete checkout flow - clicking cart icon, proceeding to checkout, placing order, selecting country, accepting terms, and verifying confirmation message

Starting URL: https://rahulshettyacademy.com/seleniumPractise/#/

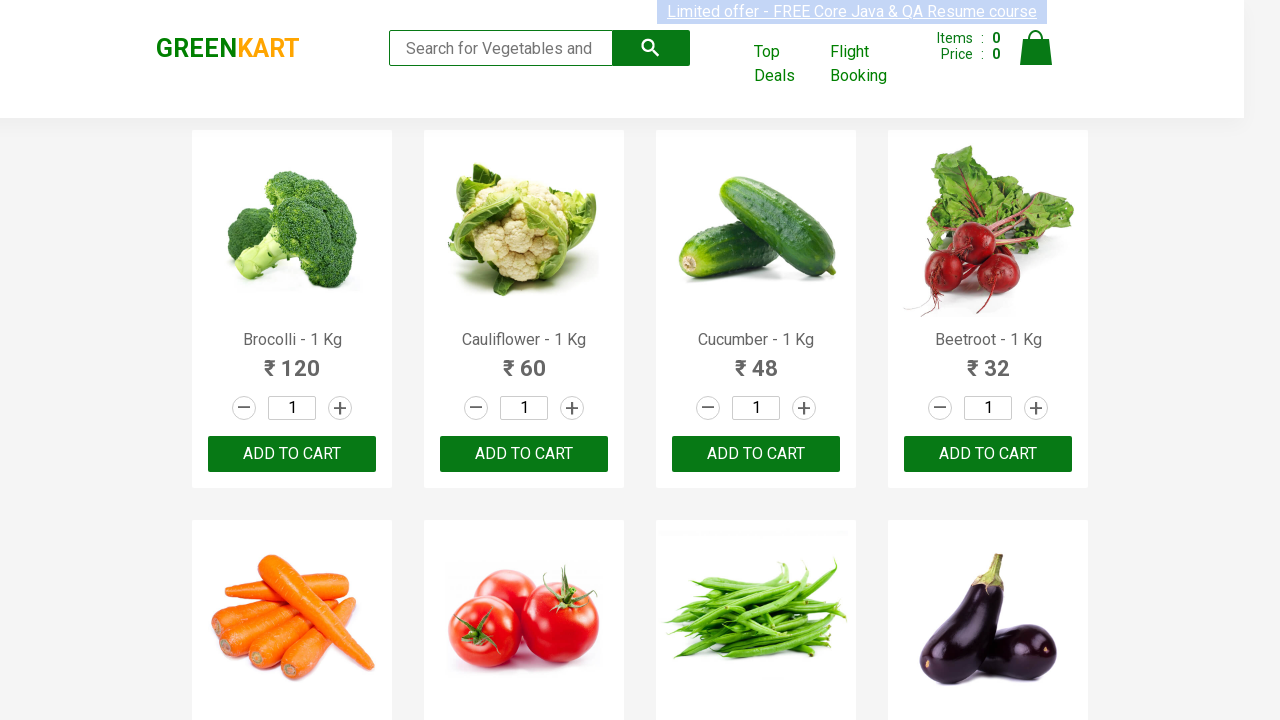

Clicked cart icon to open shopping cart at (1036, 59) on a.cart-icon
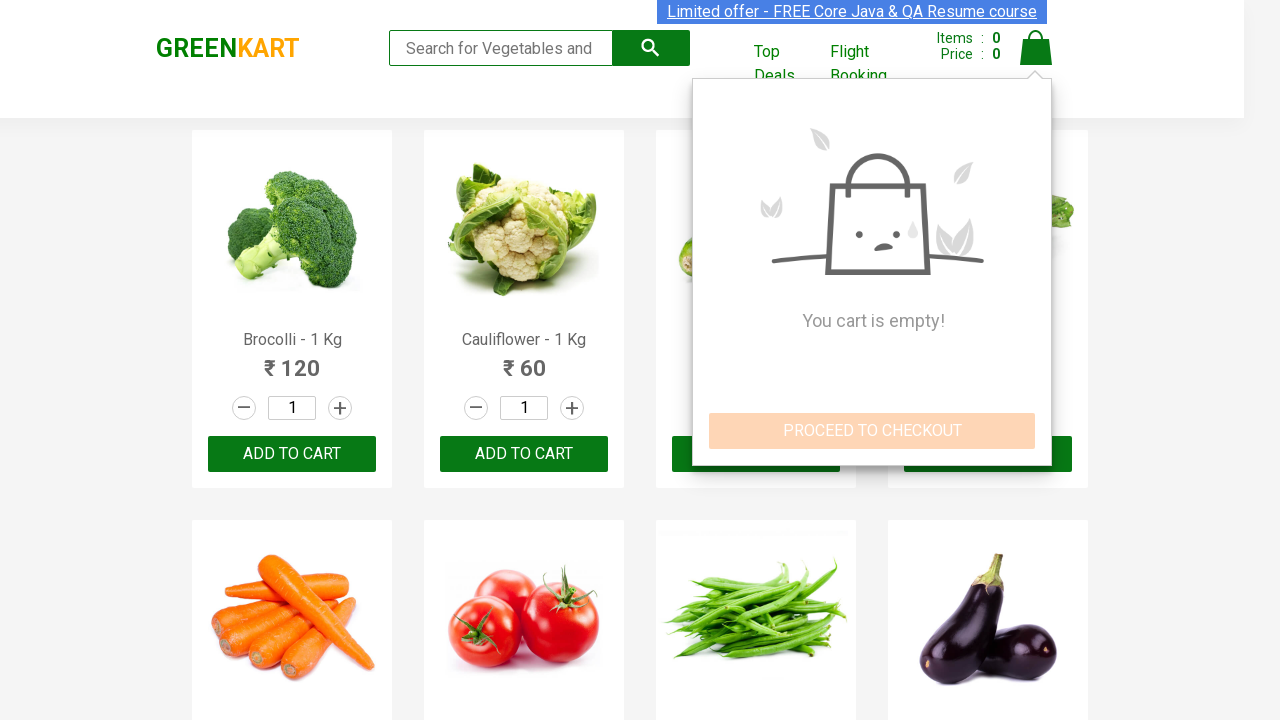

Clicked PROCEED TO CHECKOUT button at (872, 431) on button:has-text('PROCEED TO CHECKOUT')
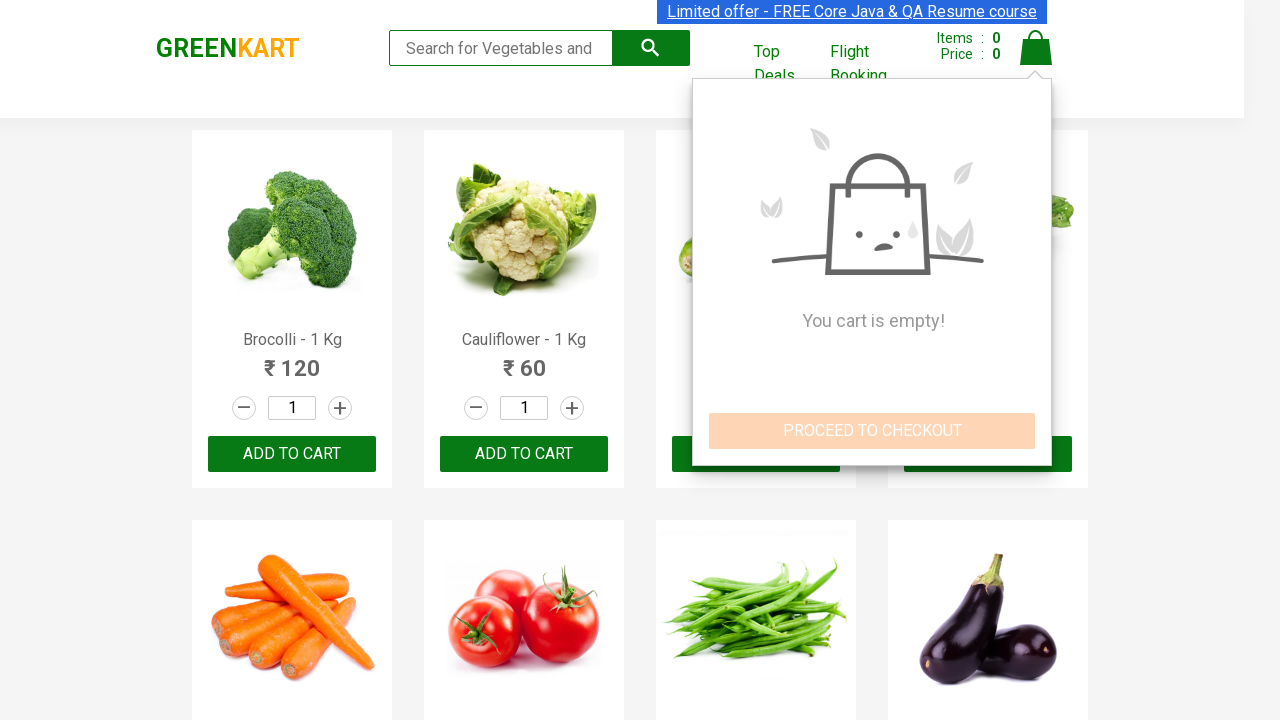

Clicked Place Order button at (1036, 388) on button:has-text('Place Order')
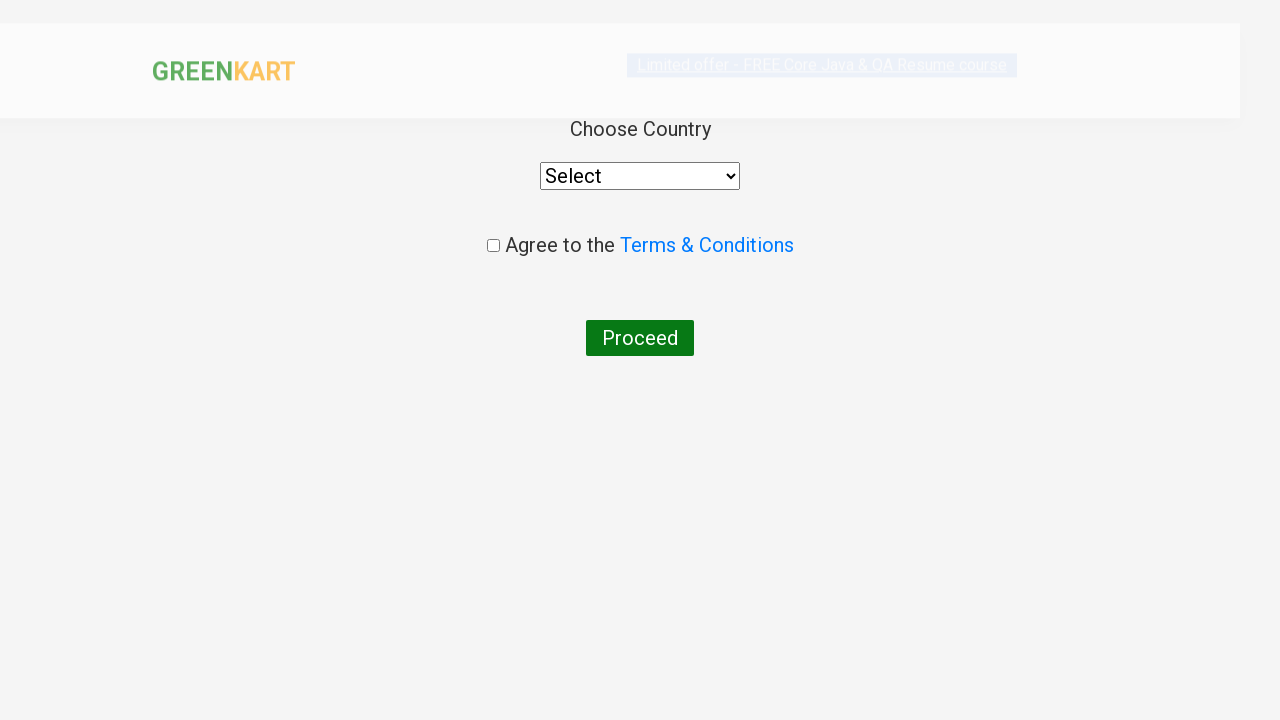

Selected India from country dropdown on select
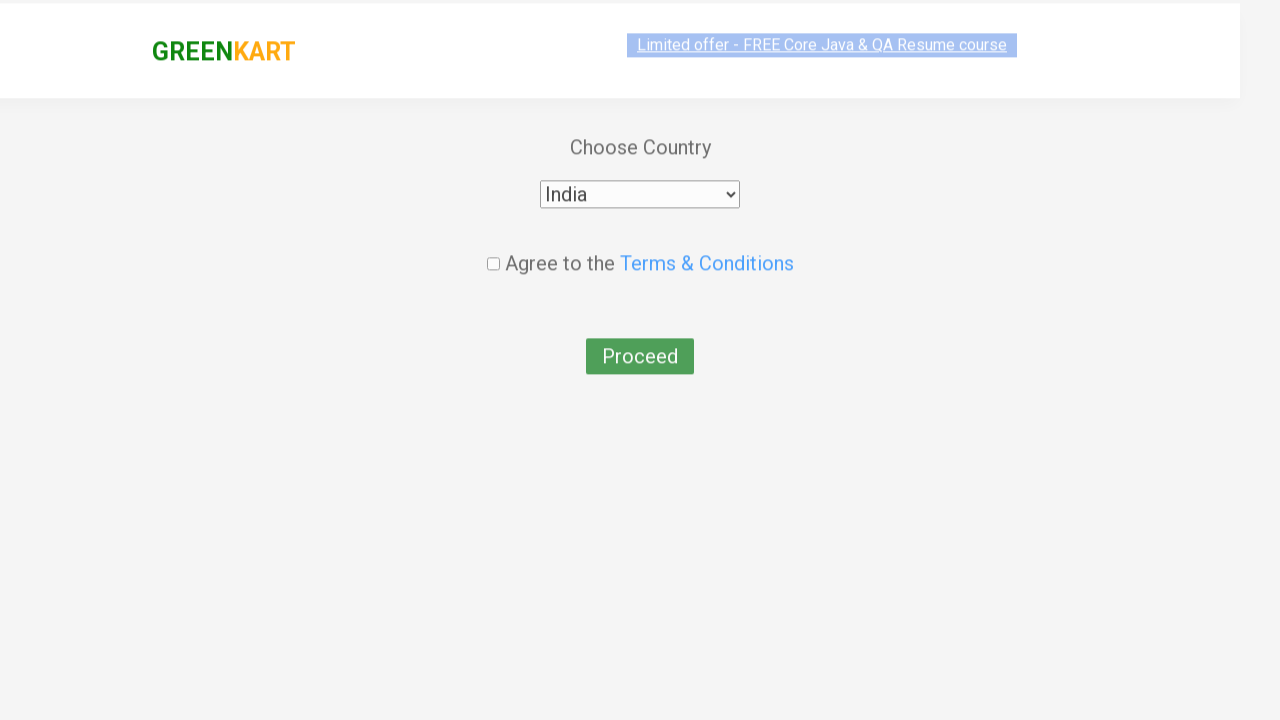

Checked the terms and conditions checkbox at (493, 246) on input[type='checkbox'].chkAgree
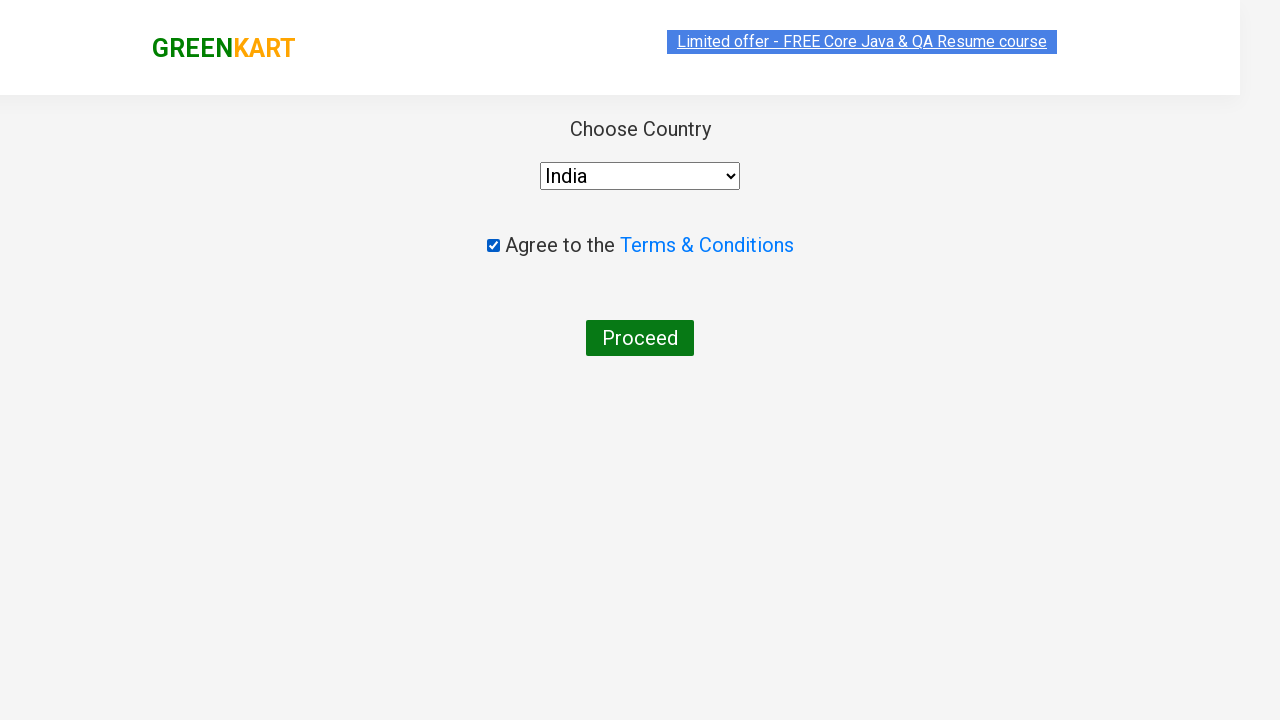

Clicked Proceed button to finalize order at (640, 338) on button:has-text('Proceed')
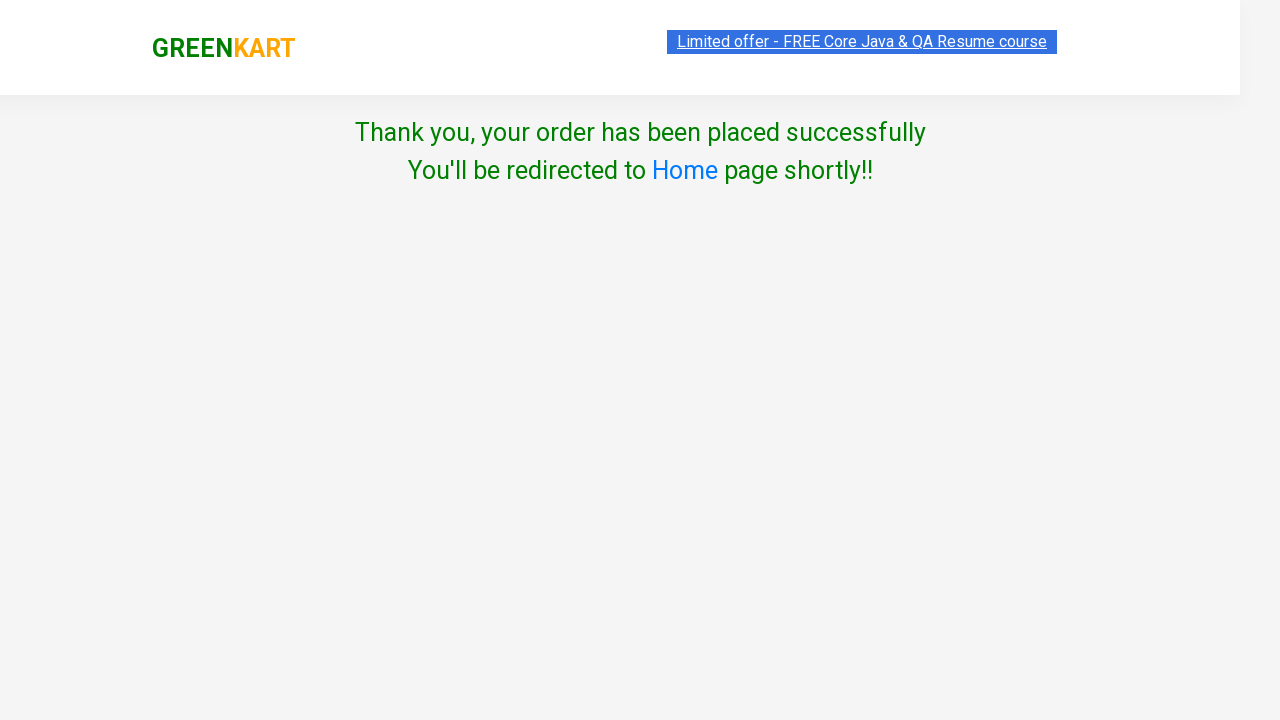

Order confirmation message displayed successfully
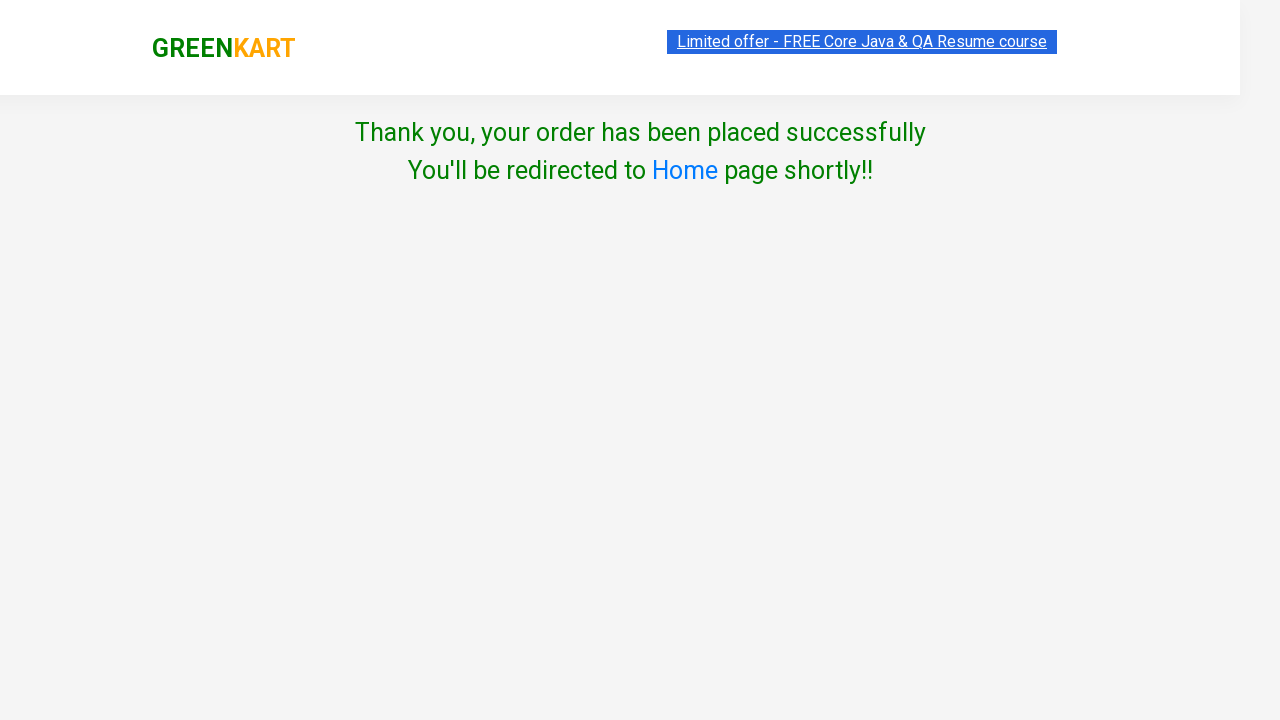

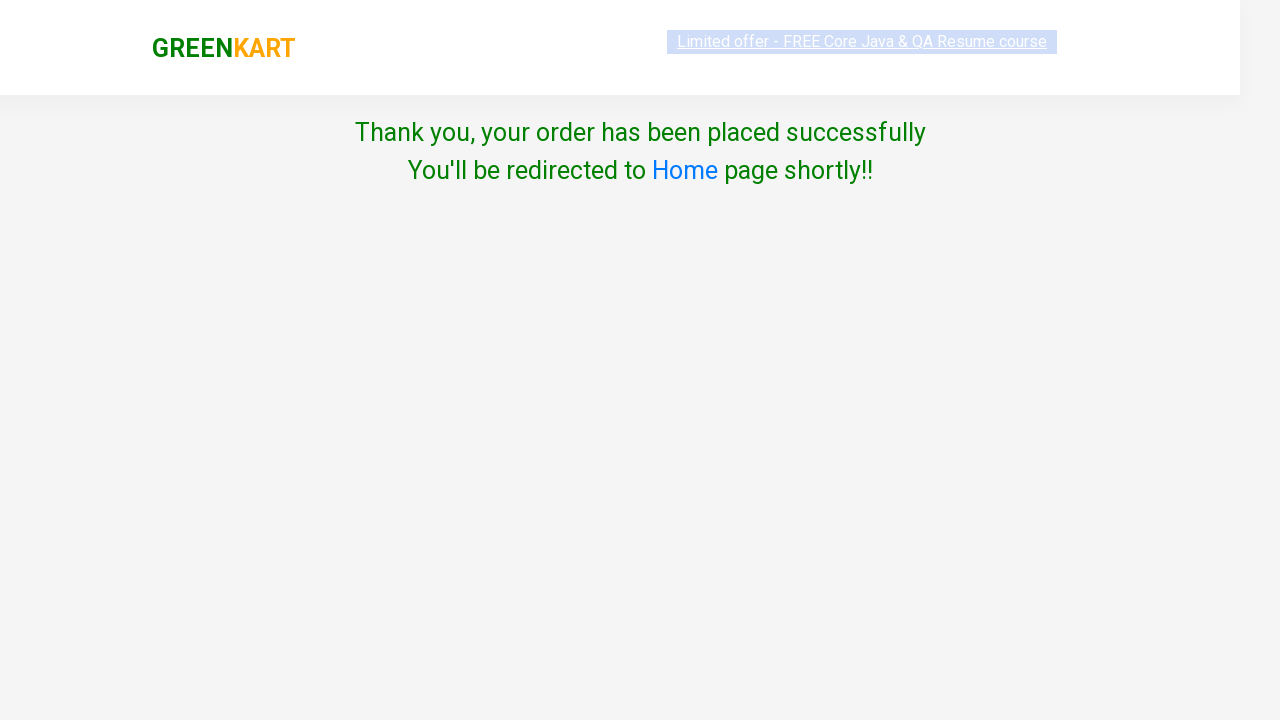